Tests switching to an iframe and reading text content from within the frame

Starting URL: https://demoqa.com/frames

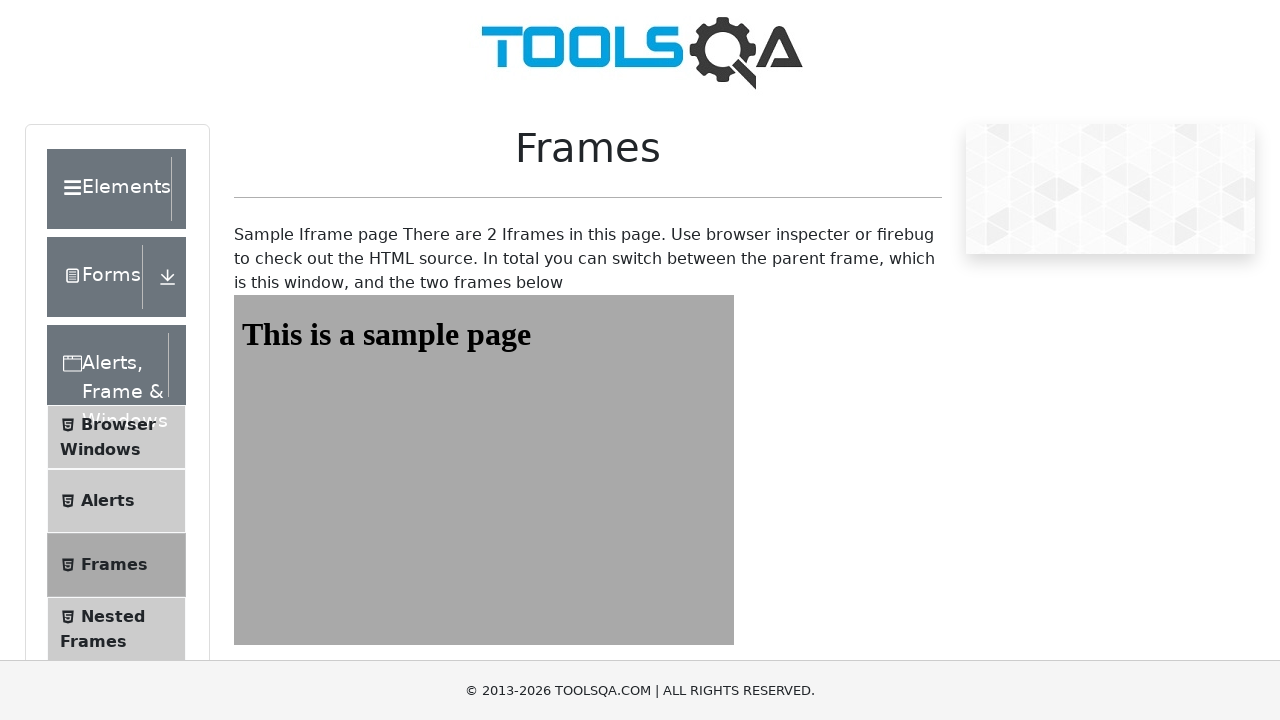

Navigated to https://demoqa.com/frames
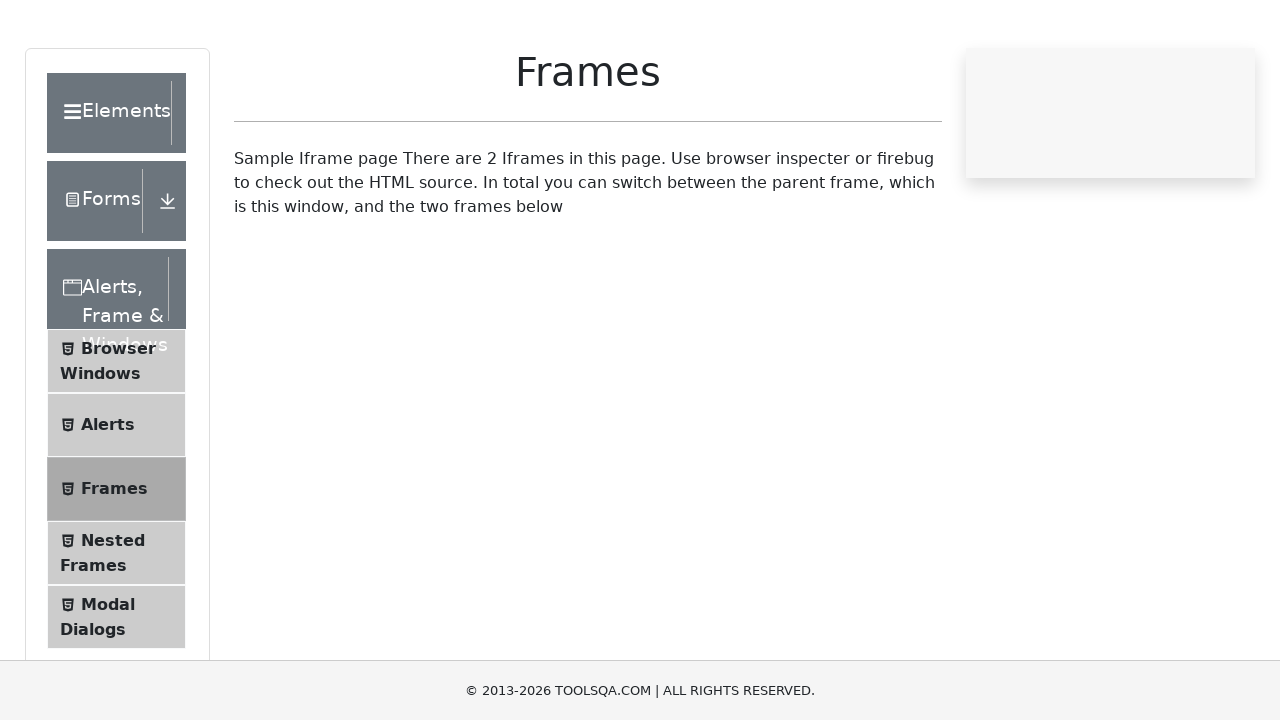

Located iframe with id 'frame1'
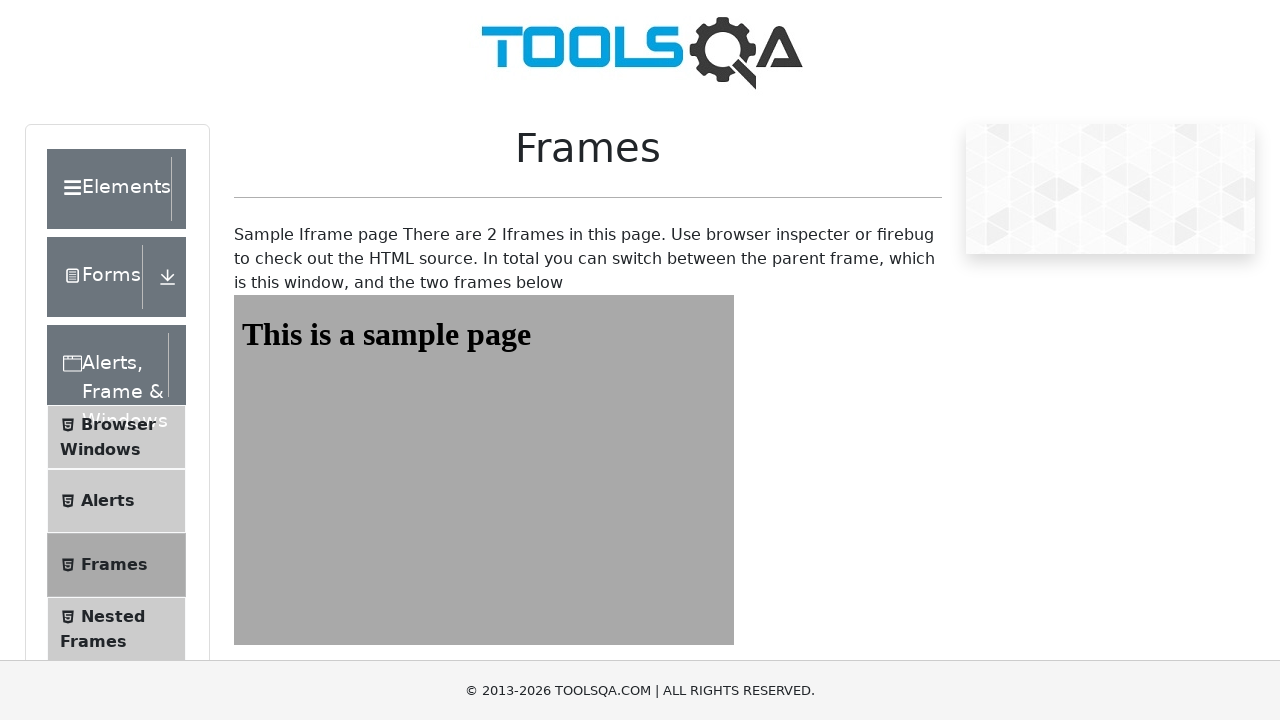

Read text content from element '#sampleHeading' within iframe: 'This is a sample page'
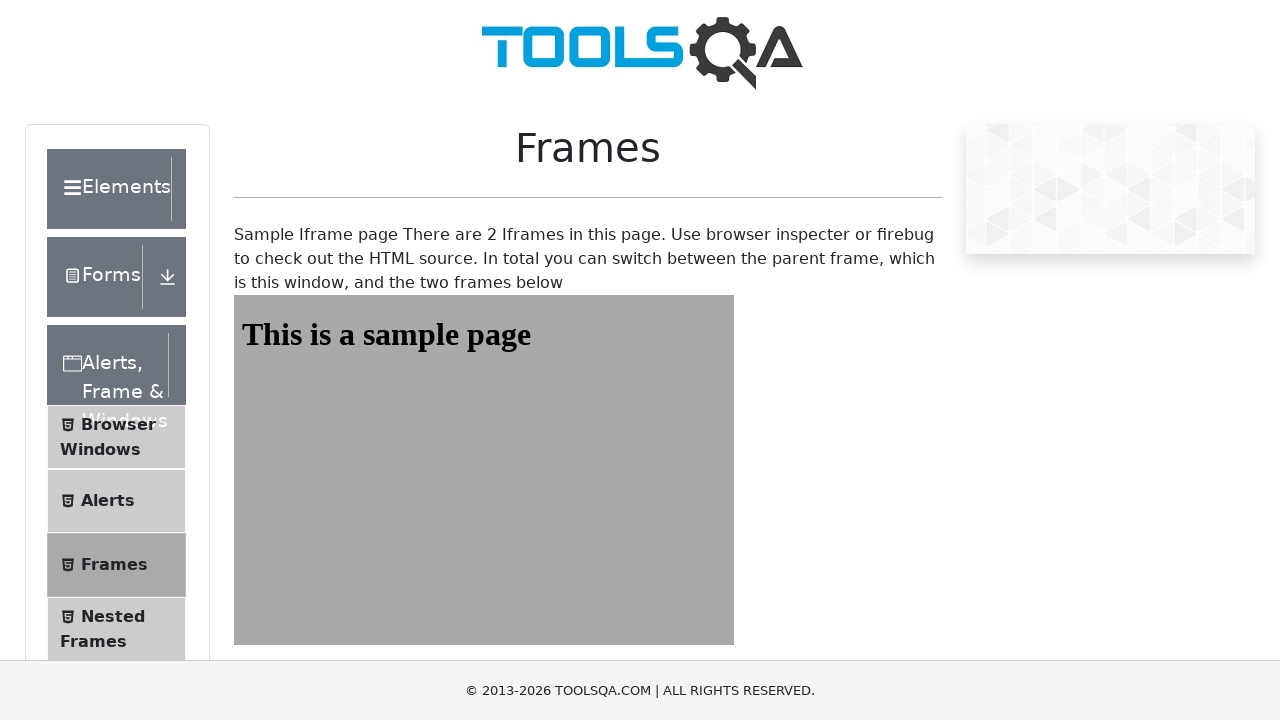

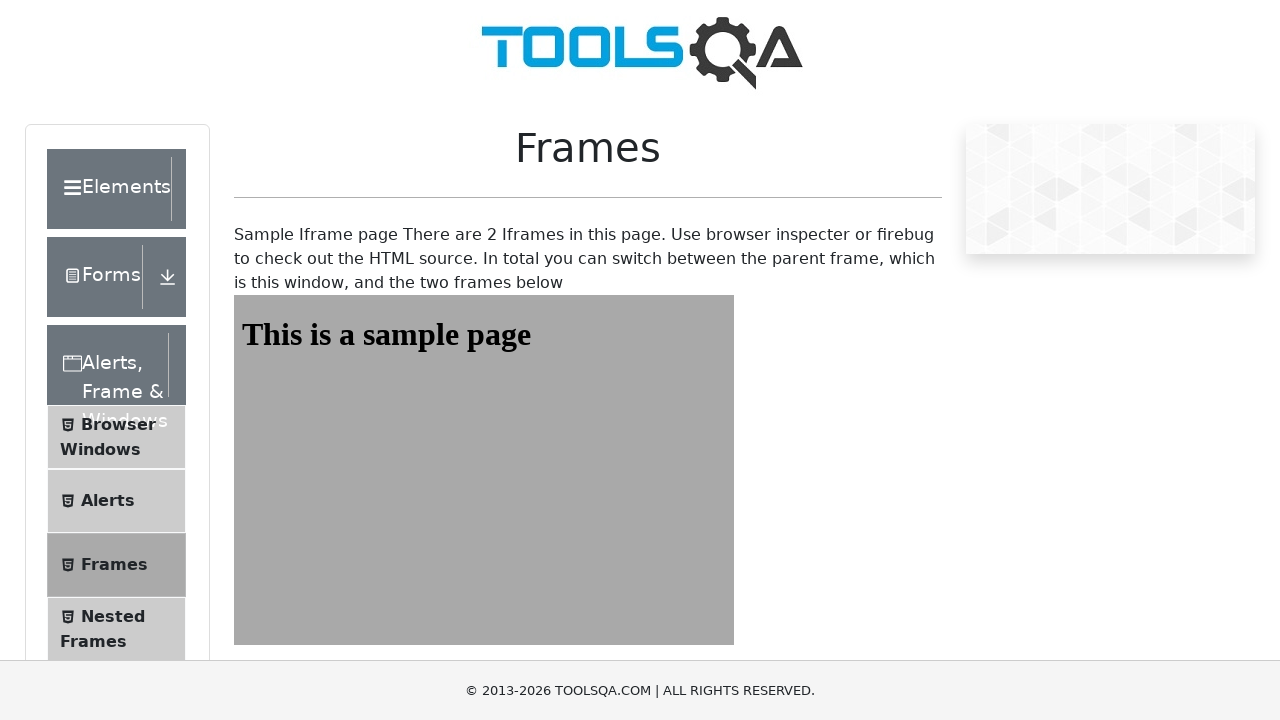